Verifies the Gcores membership purchase page loads correctly by checking the page marker element

Starting URL: https://www.gcores.com/gpass

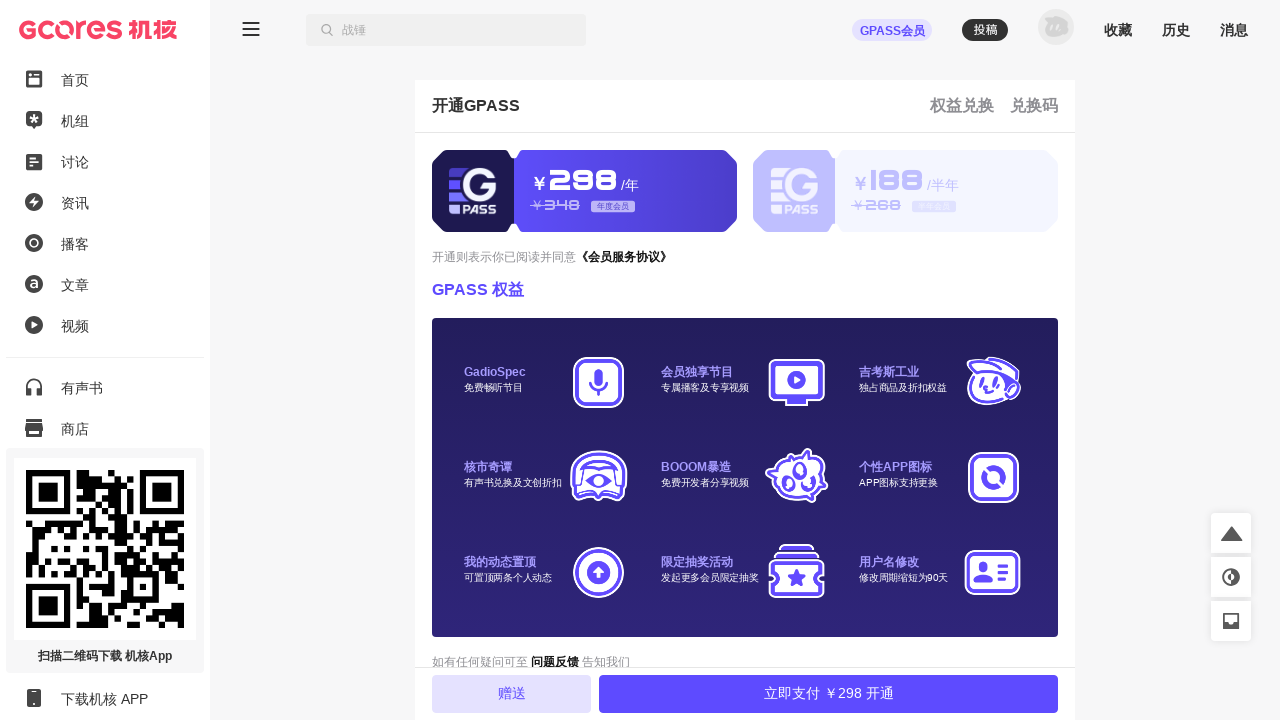

Waited for app inner container to load
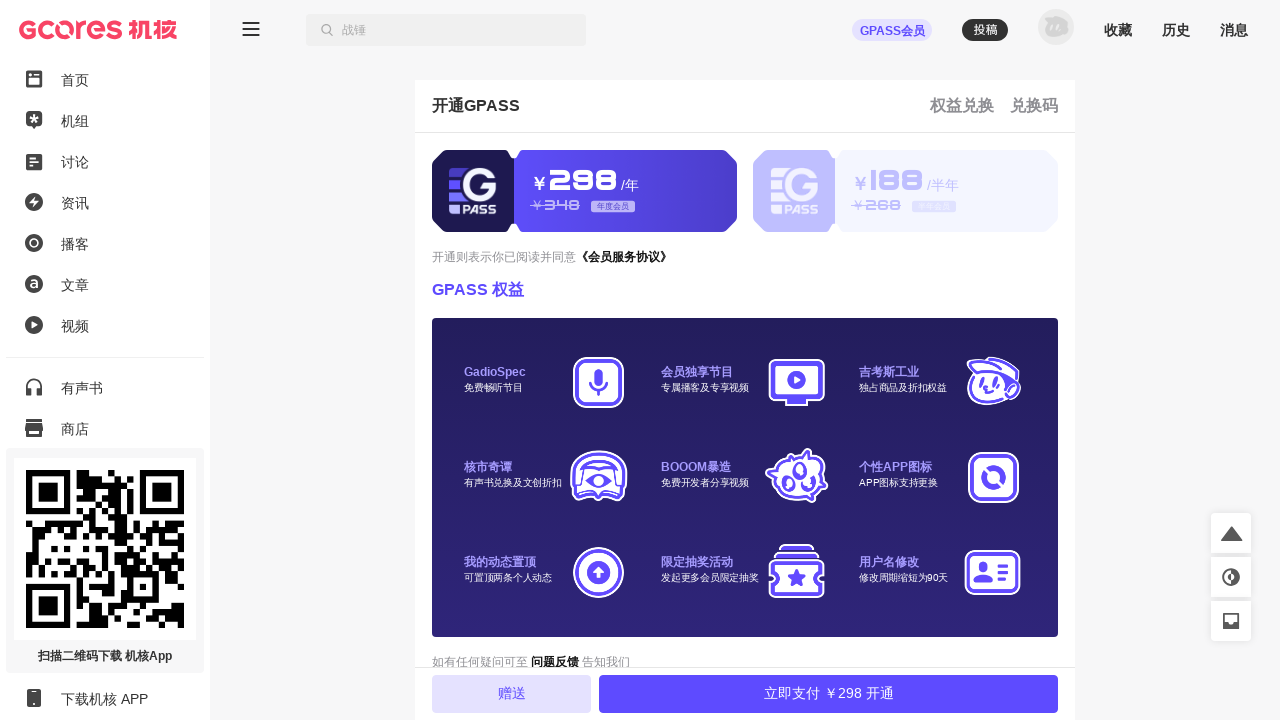

Located app inner element
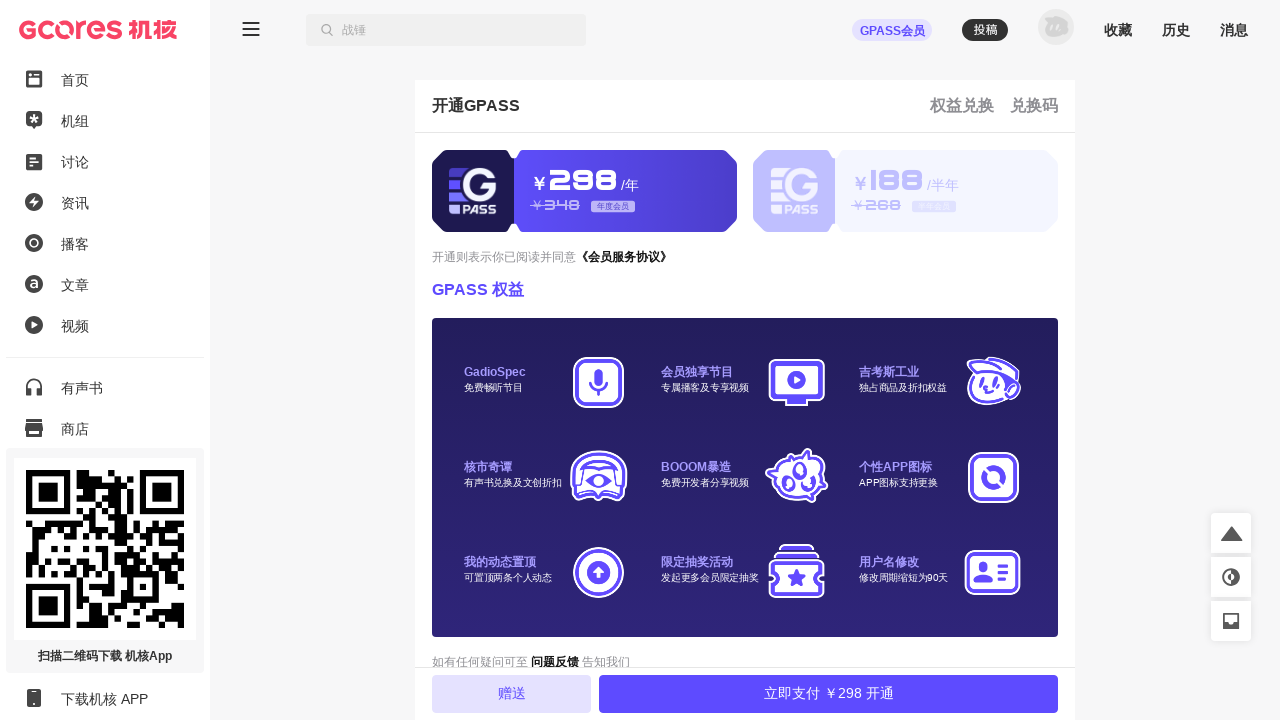

Verified page marker element has data-page-name='gpass'
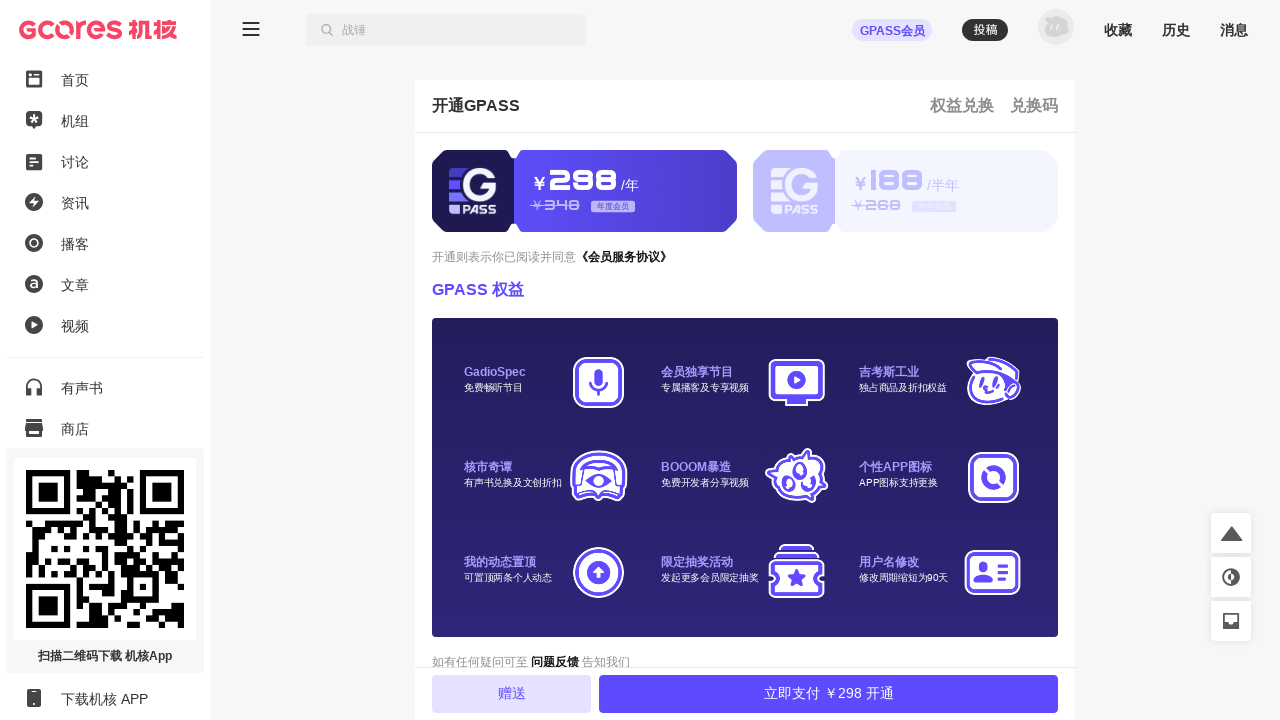

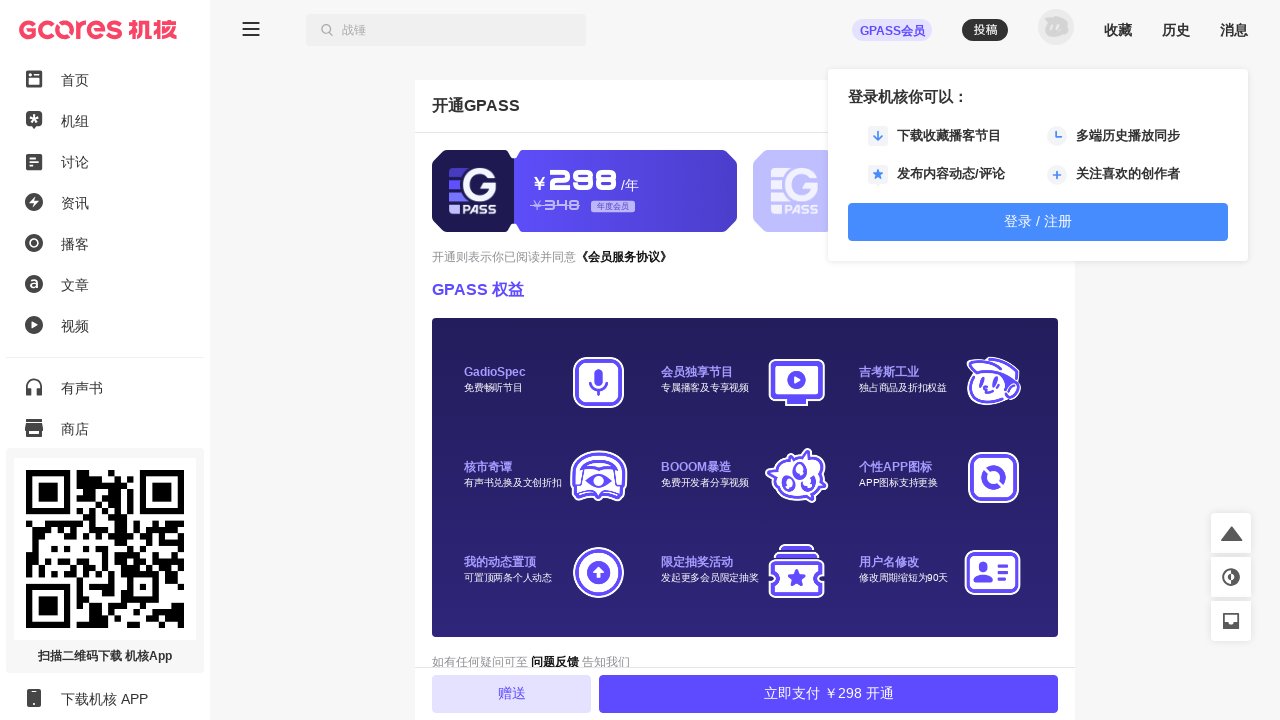